Tests clicking a JavaScript alert button, accepting the alert, and verifying the result message displays correctly.

Starting URL: https://the-internet.herokuapp.com/javascript_alerts

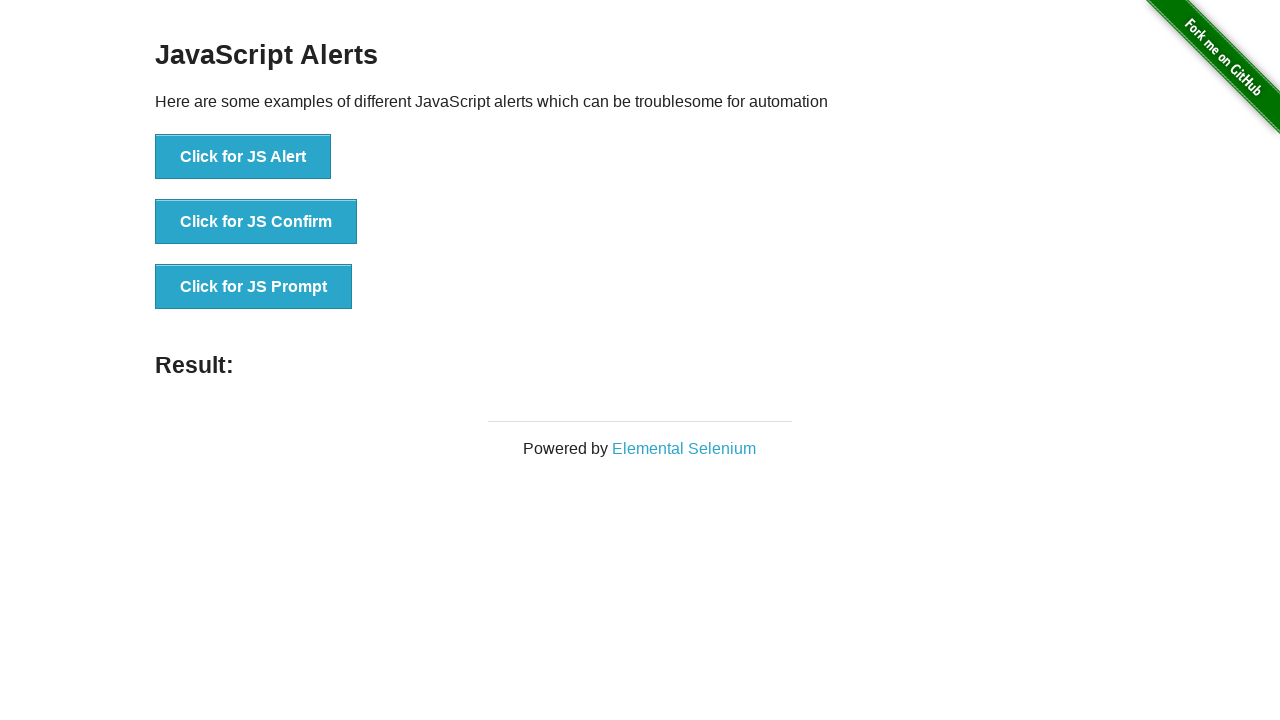

Clicked JavaScript alert button at (243, 157) on button[onclick='jsAlert()']
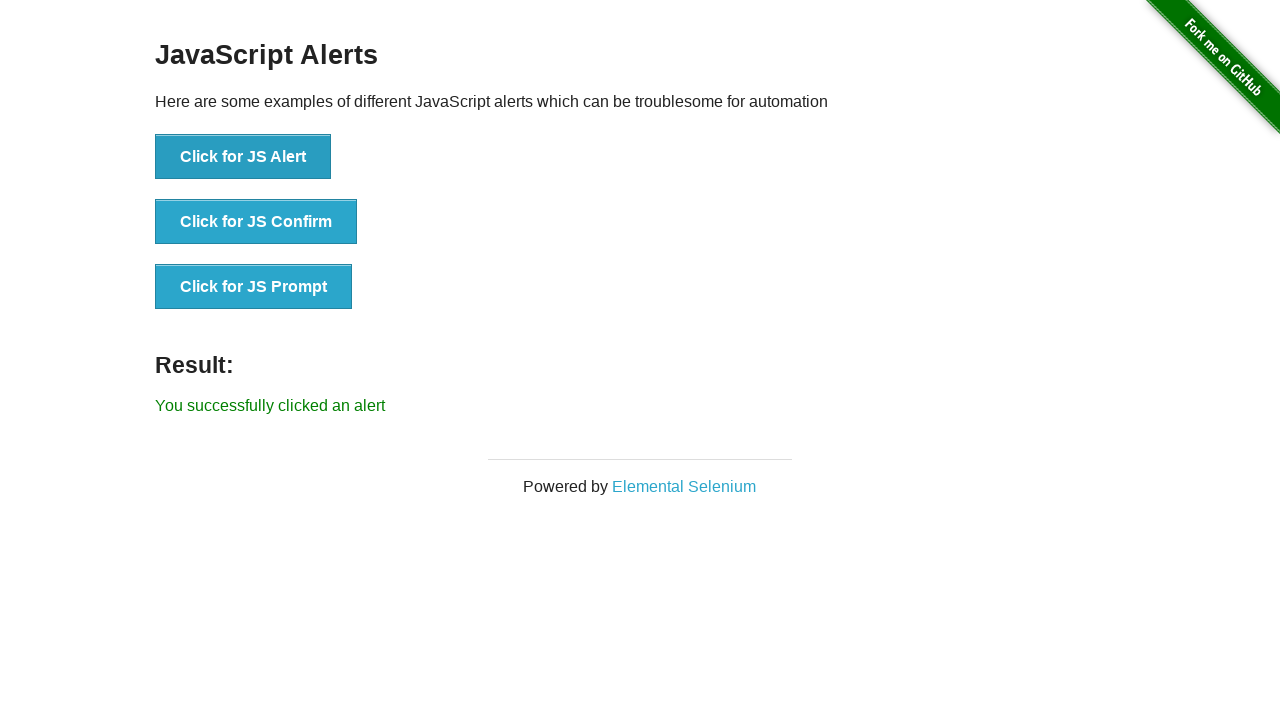

Set up dialog handler to accept alerts
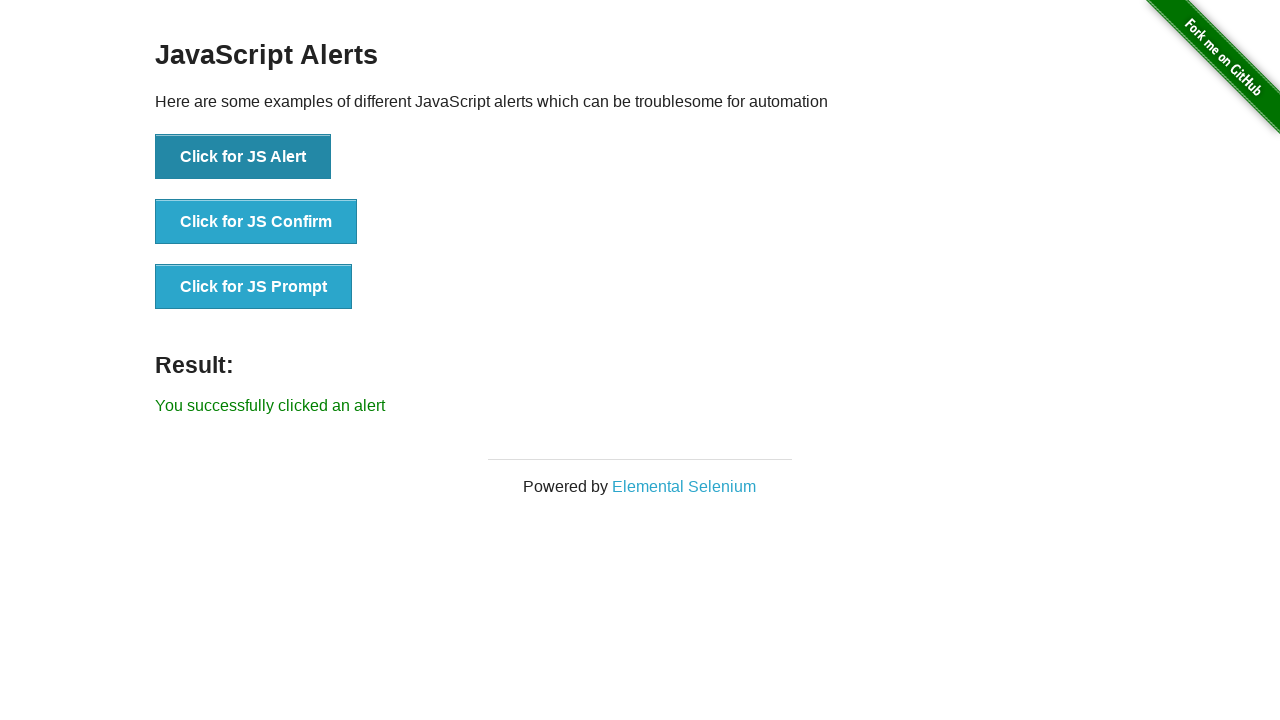

Clicked JavaScript alert button to trigger alert at (243, 157) on button[onclick='jsAlert()']
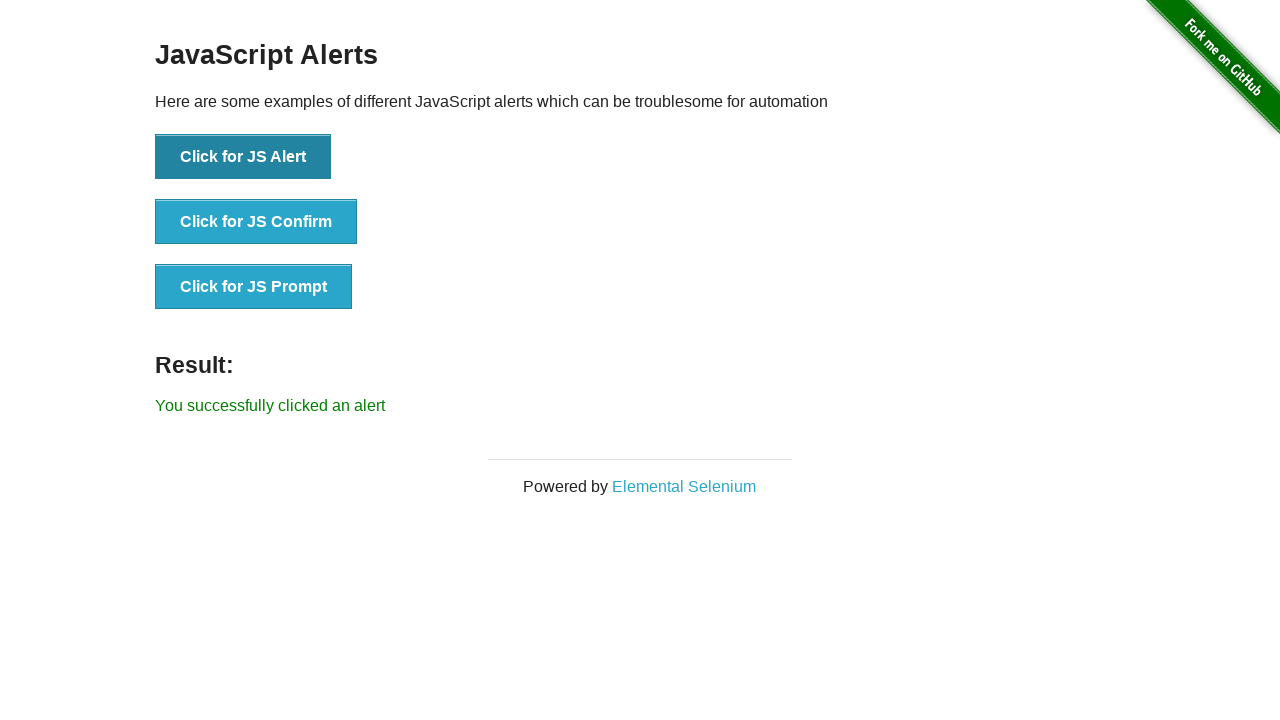

Result message appeared after accepting alert
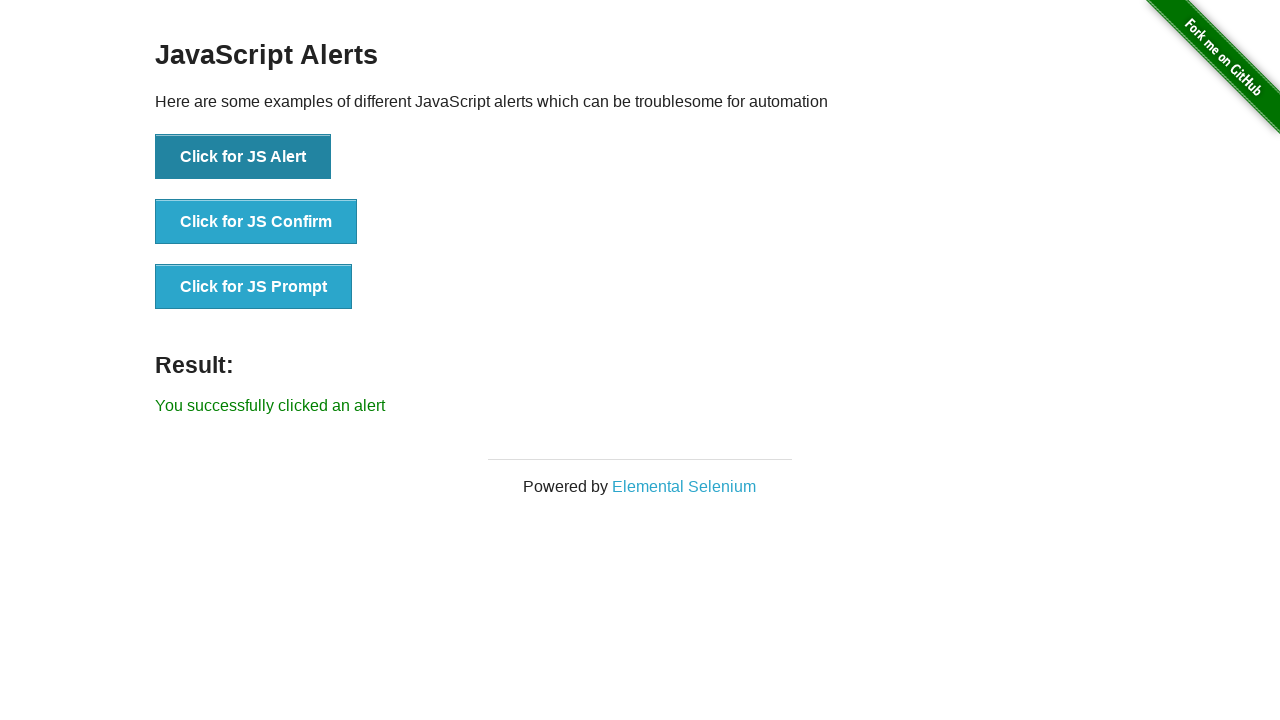

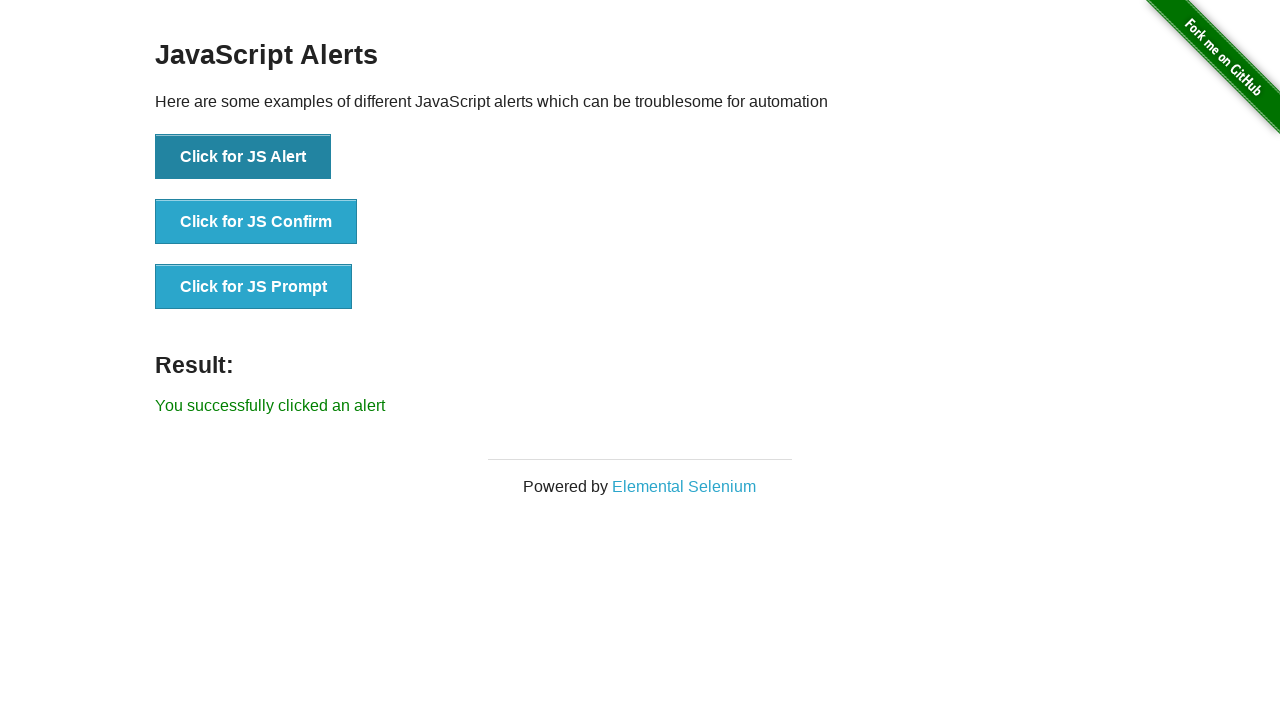